Tests the number entry page by entering a number, submitting, and checking for error messages or alerts

Starting URL: https://kristinek.github.io/site/tasks/enter_a_number

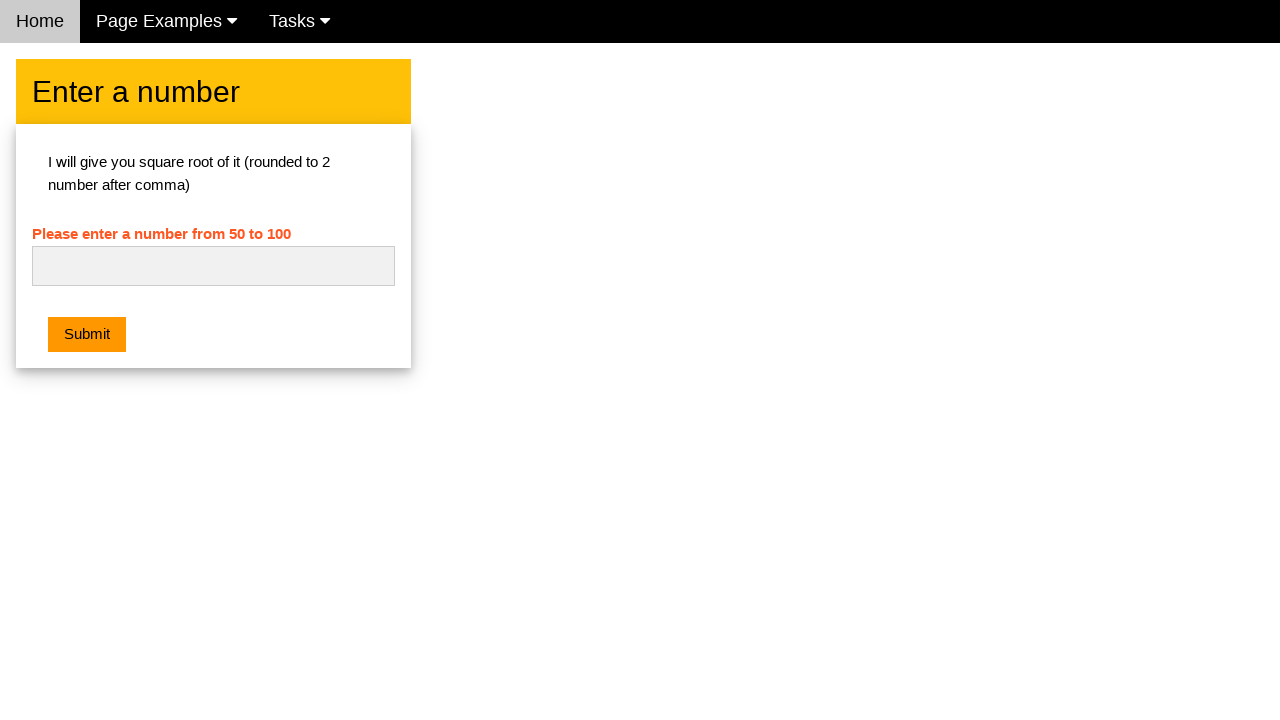

Navigated to the number entry page
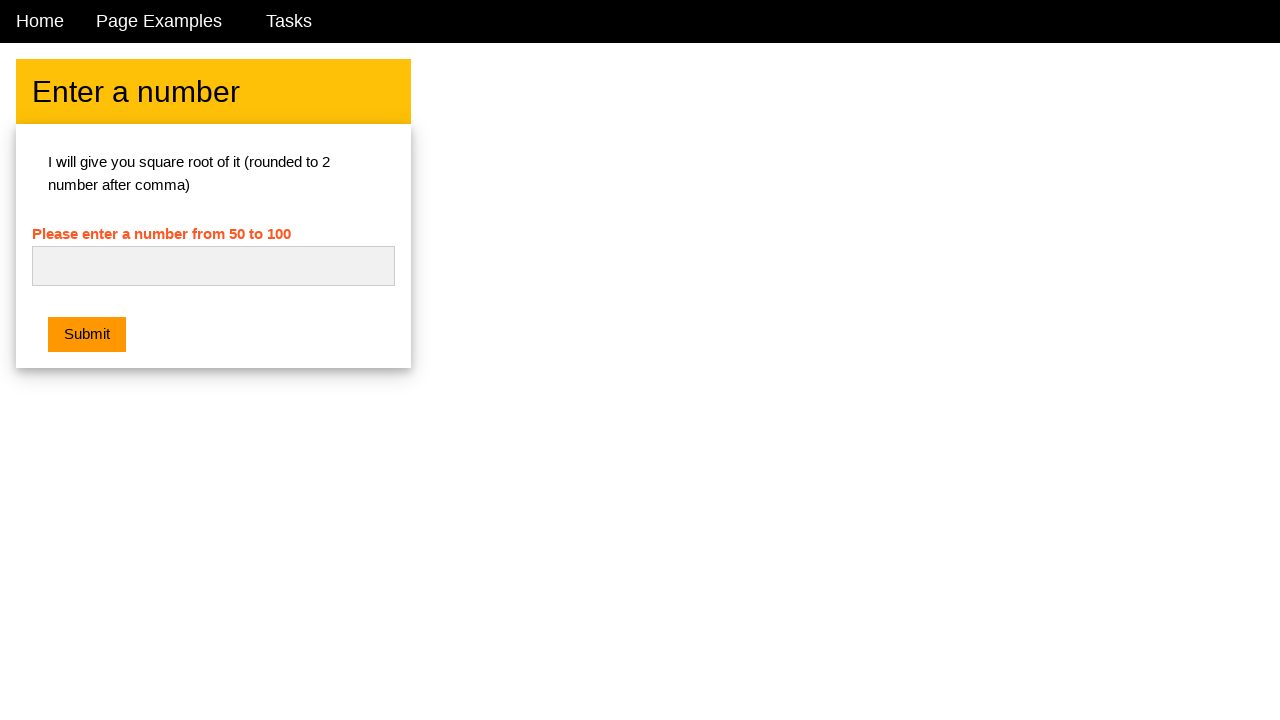

Cleared the number input field on #numb
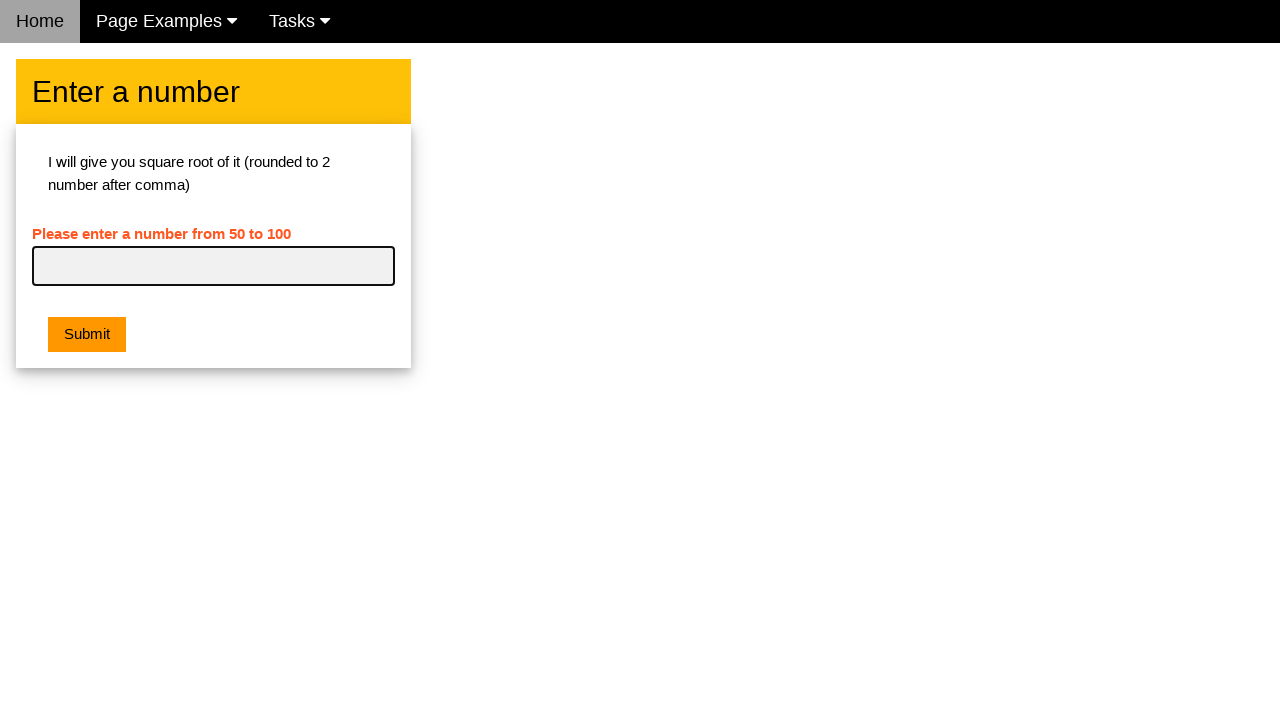

Entered number '64' into the input field on #numb
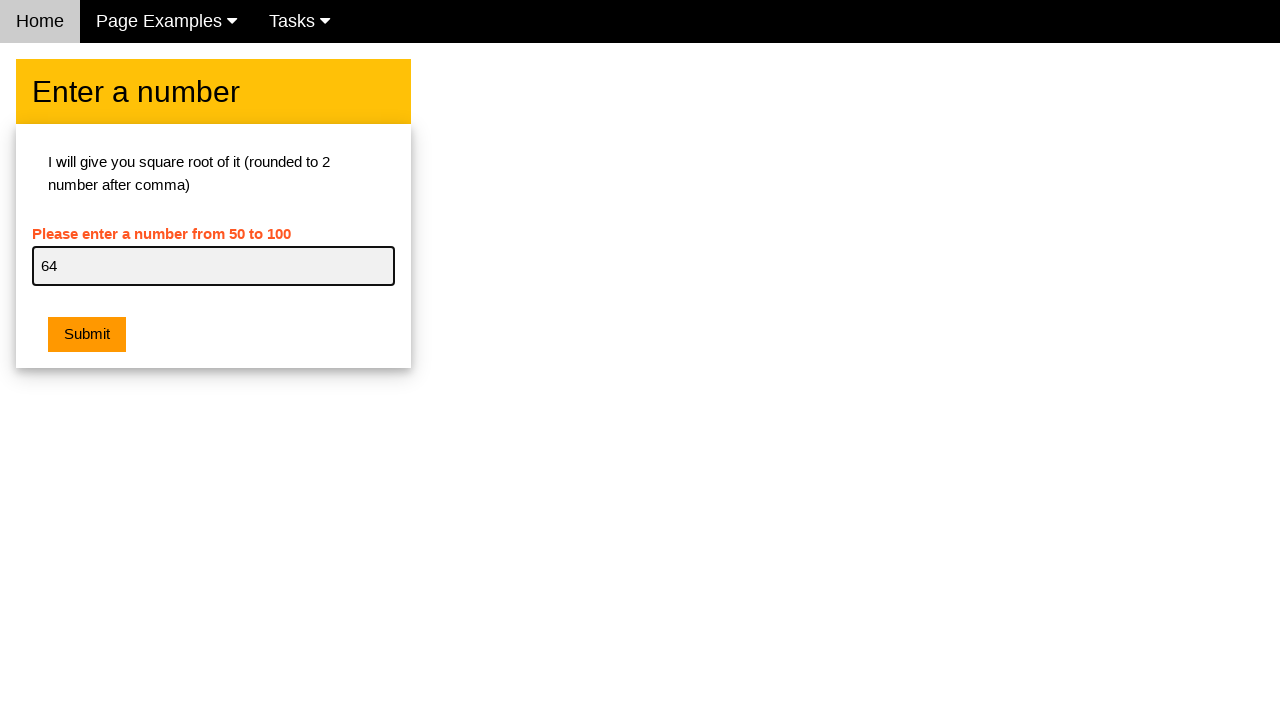

Clicked the submit button at (87, 335) on .w3-btn
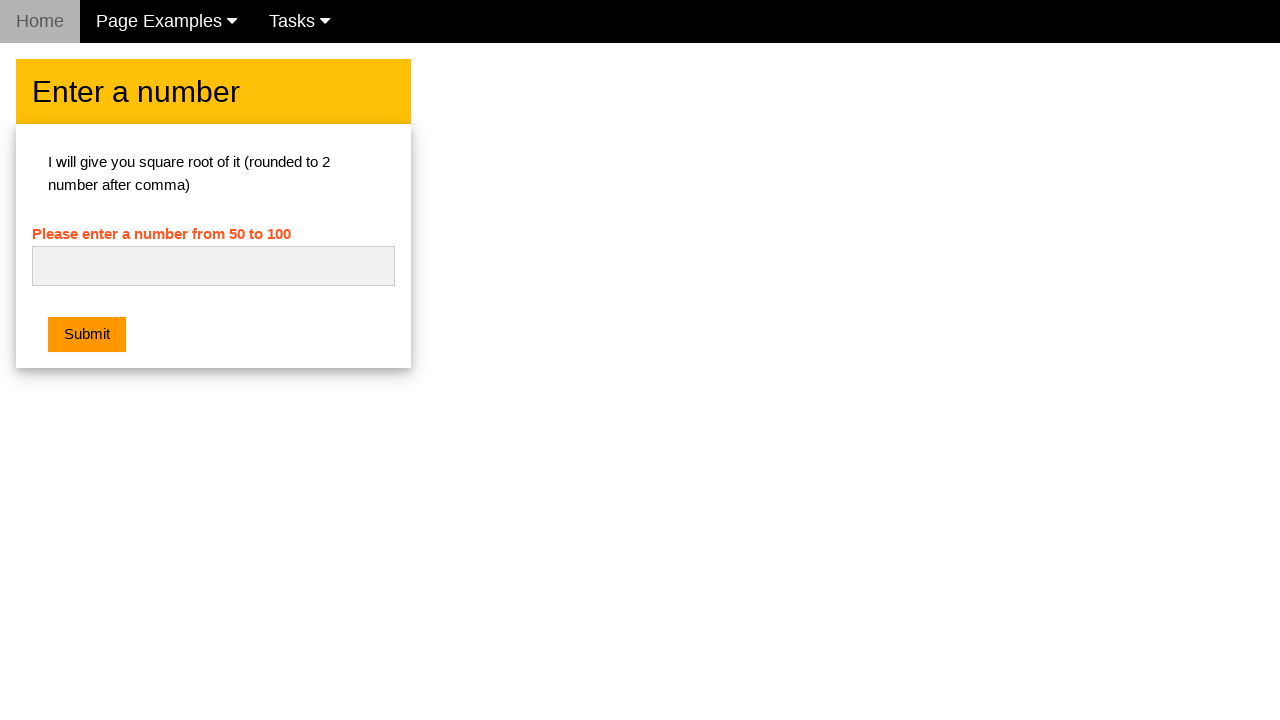

Set up dialog handler to accept alerts
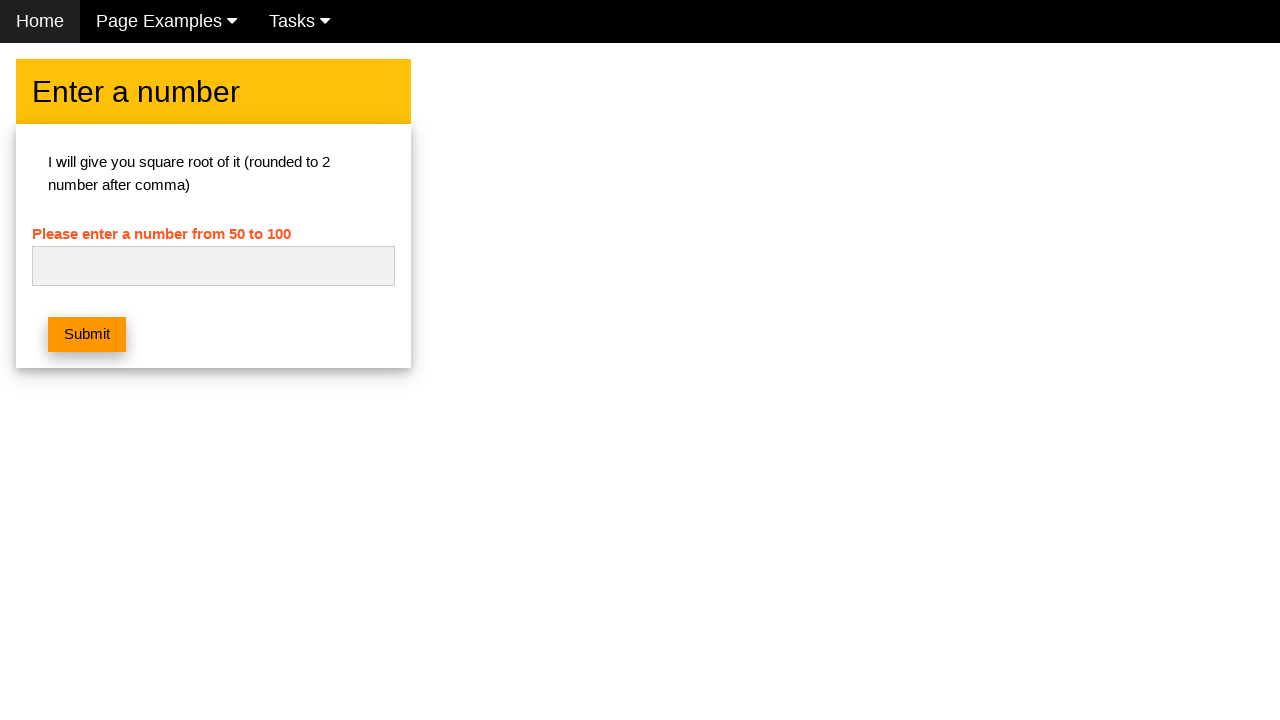

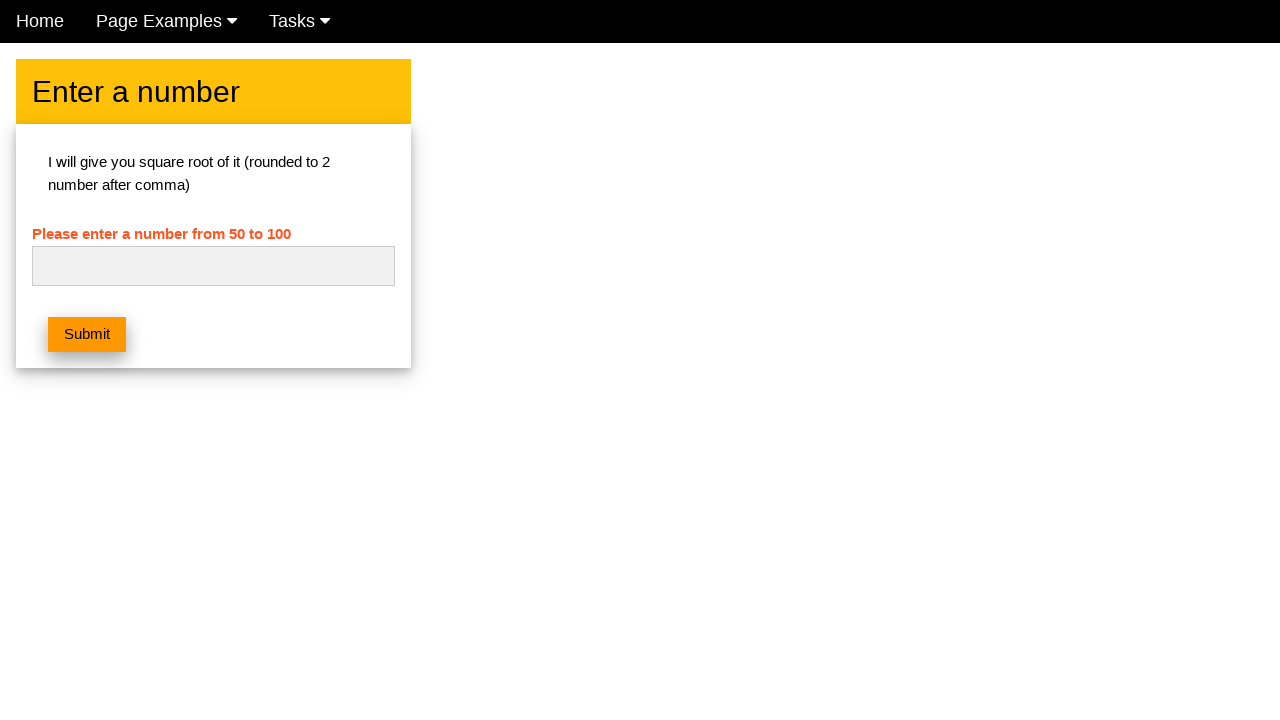